Tests auto-waiting functionality by clicking a button that triggers an AJAX request and waiting for the success element to appear with the loaded data.

Starting URL: http://uitestingplayground.com/ajax/

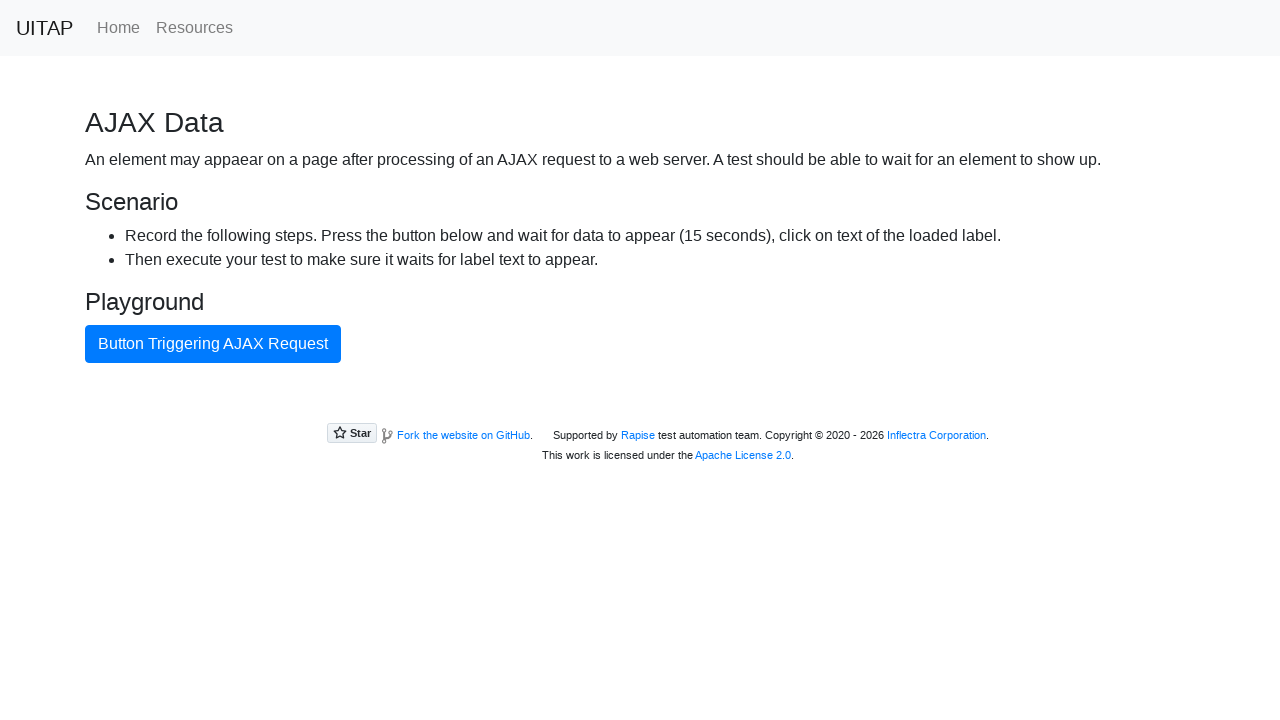

Navigated to AJAX test page
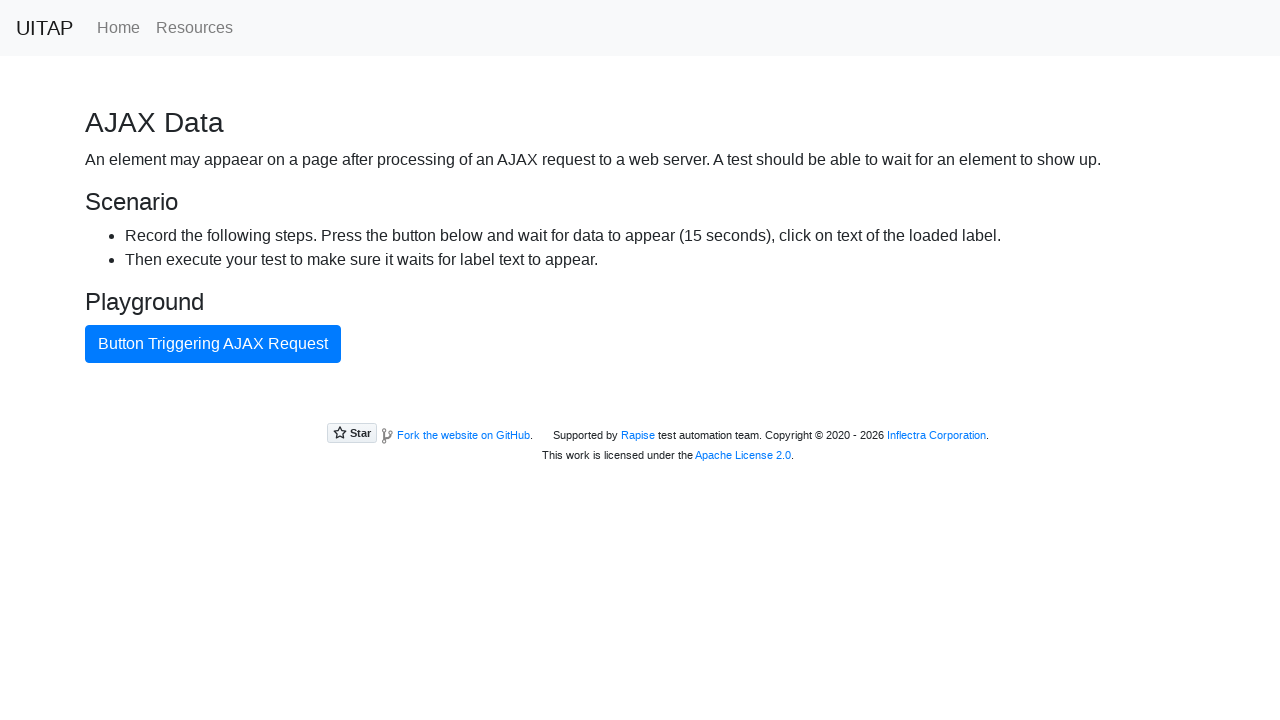

Clicked button triggering AJAX request at (213, 344) on internal:text="Button Triggering AJAX Request"i
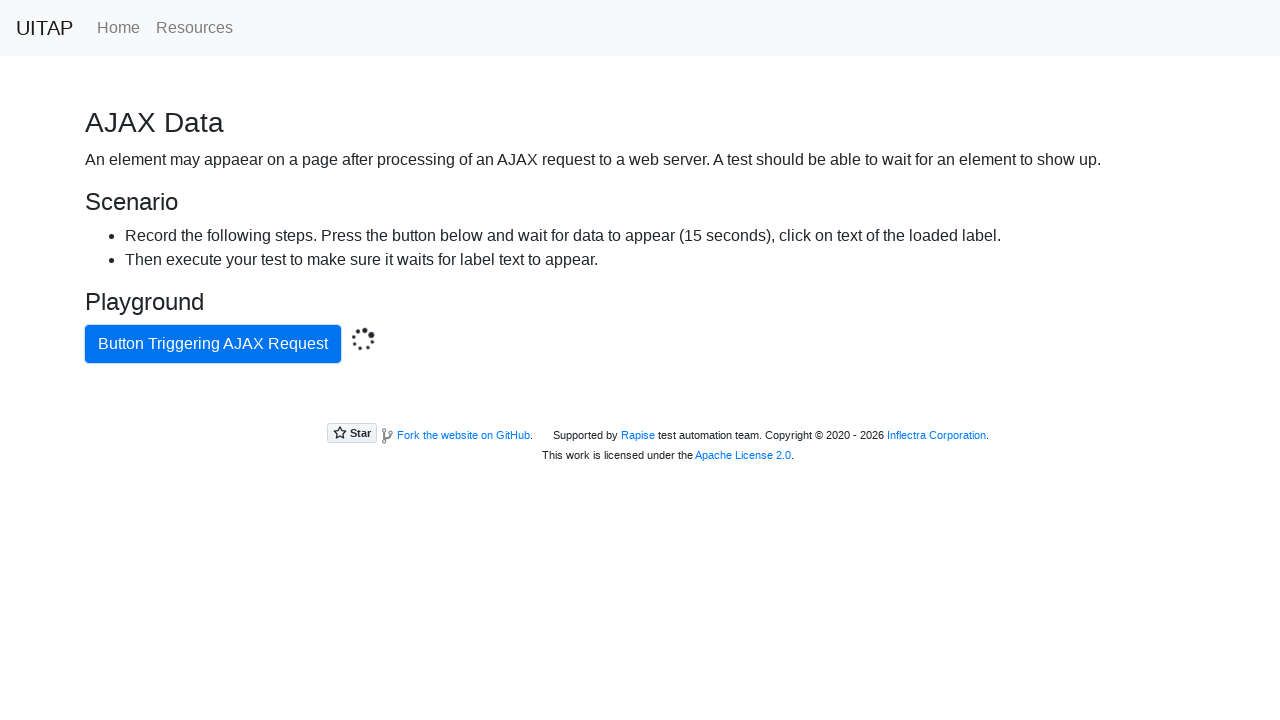

Success element appeared after AJAX request completed
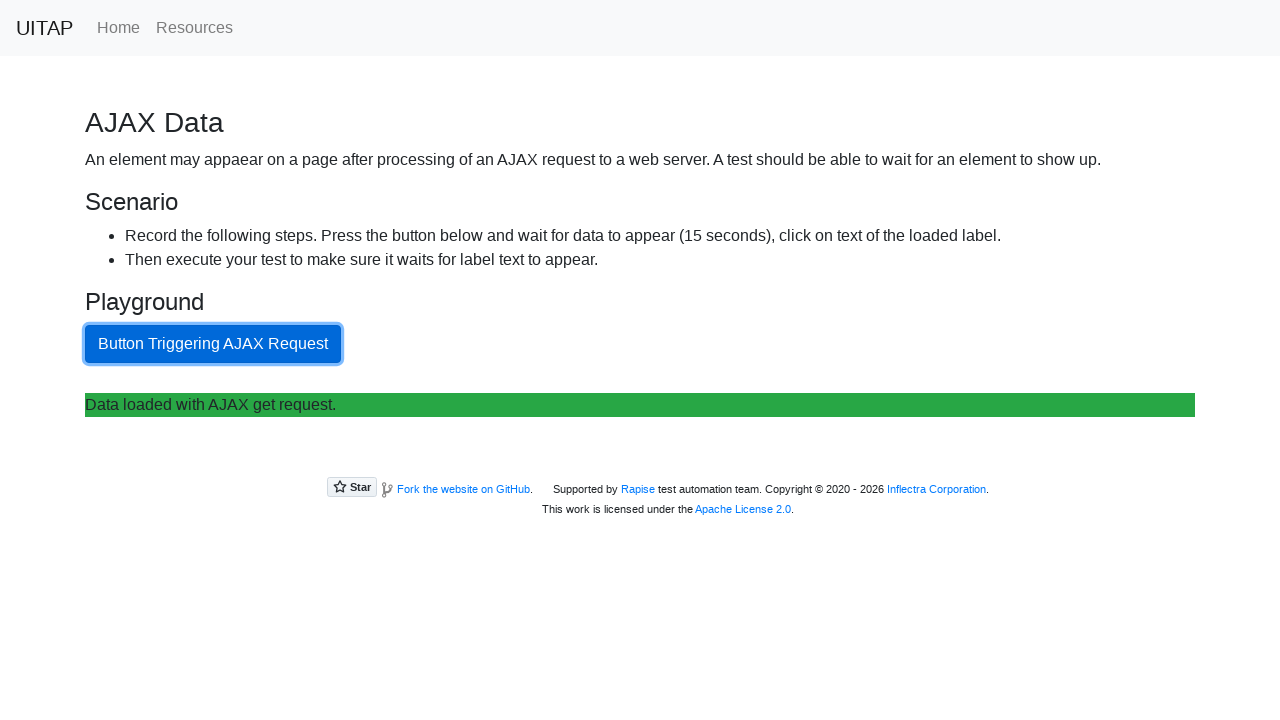

Retrieved text content from success element
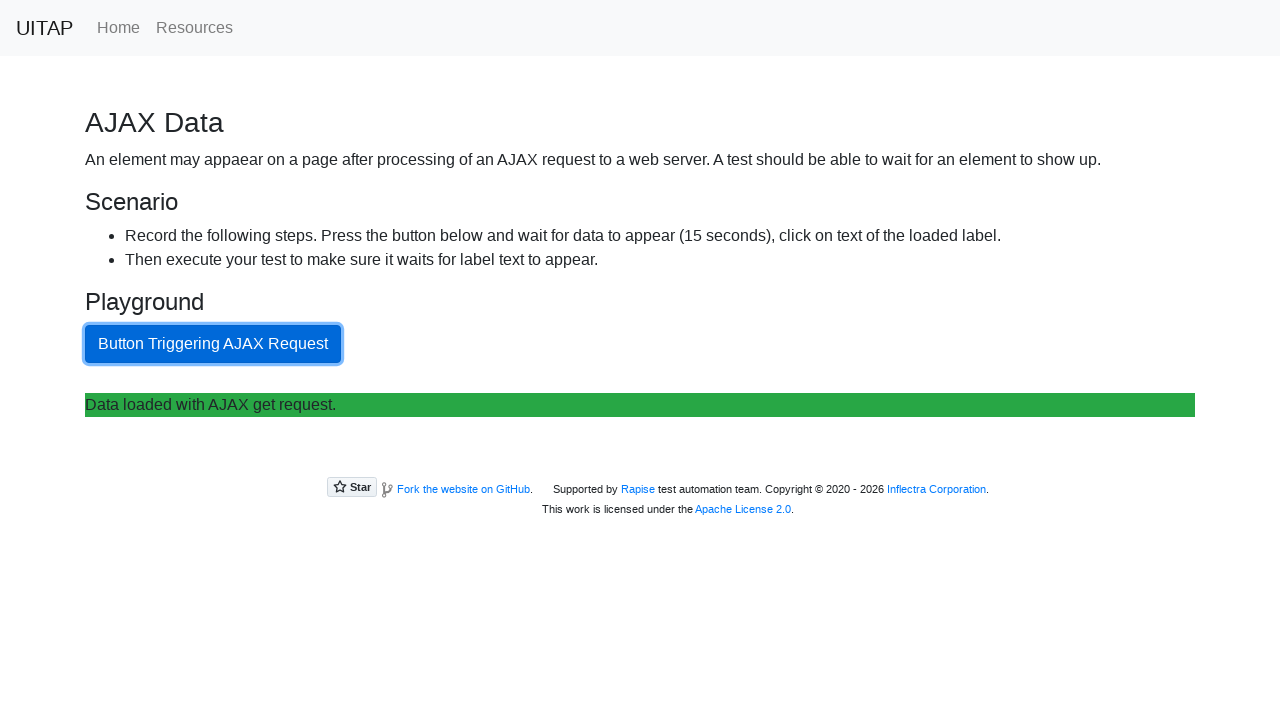

Verified success message 'Data loaded with AJAX get request.' is present
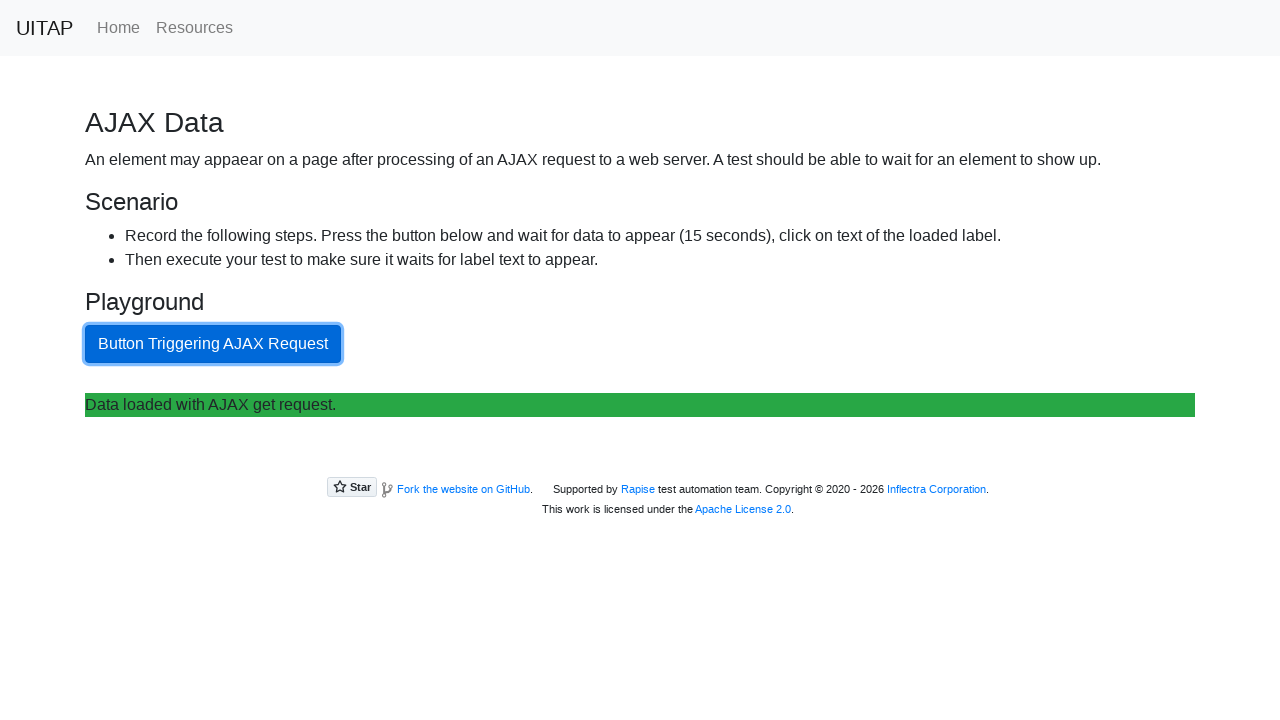

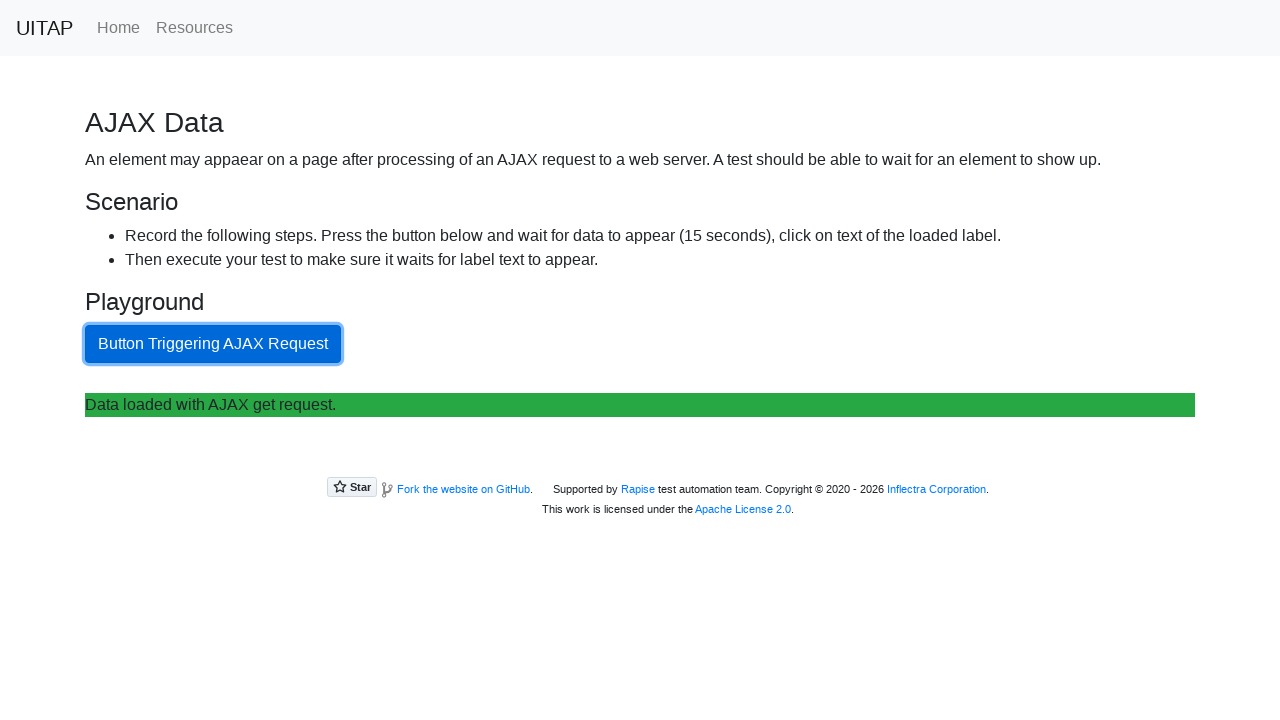